Verifies that the contact-us link on the integrated digital agency page is visible and navigates to a working page

Starting URL: https://higo.id/integrated-digital-agency/

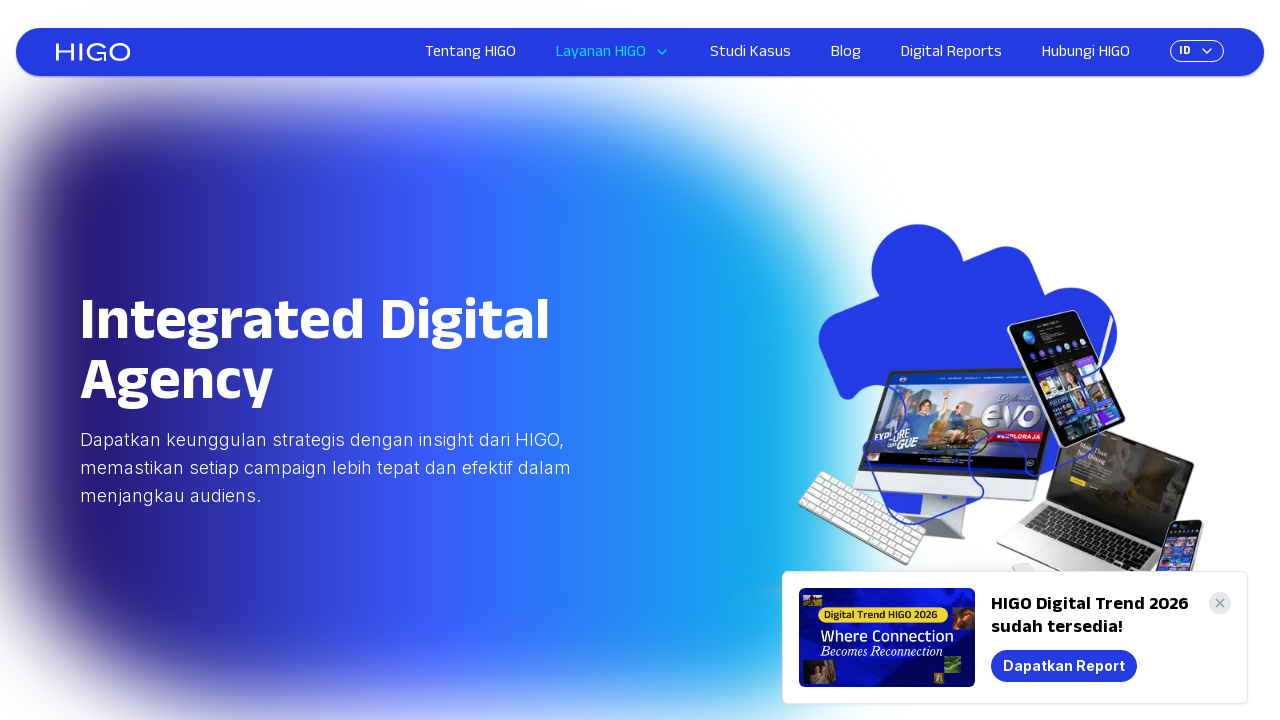

Contact-us link is visible on the integrated digital agency page
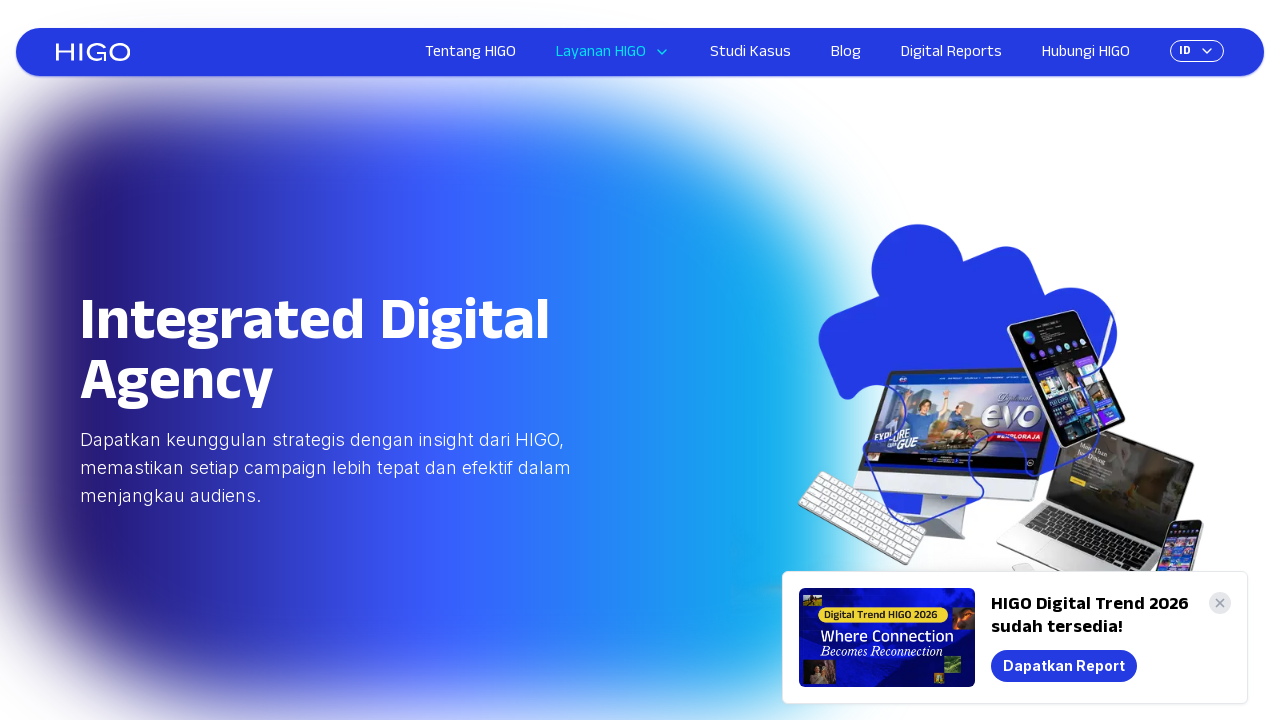

Clicked the contact-us link at (194, 361) on a[href="/contact-us?q=integrated-digital-agency"]
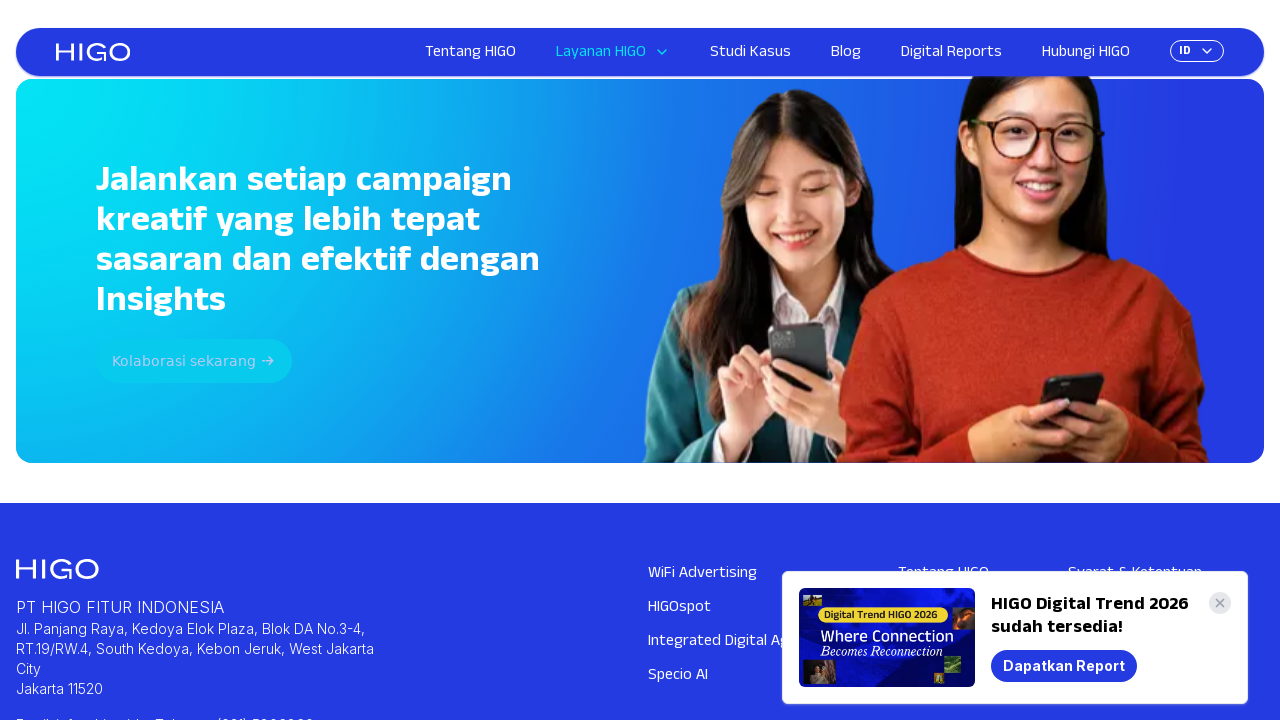

Contact page loaded successfully
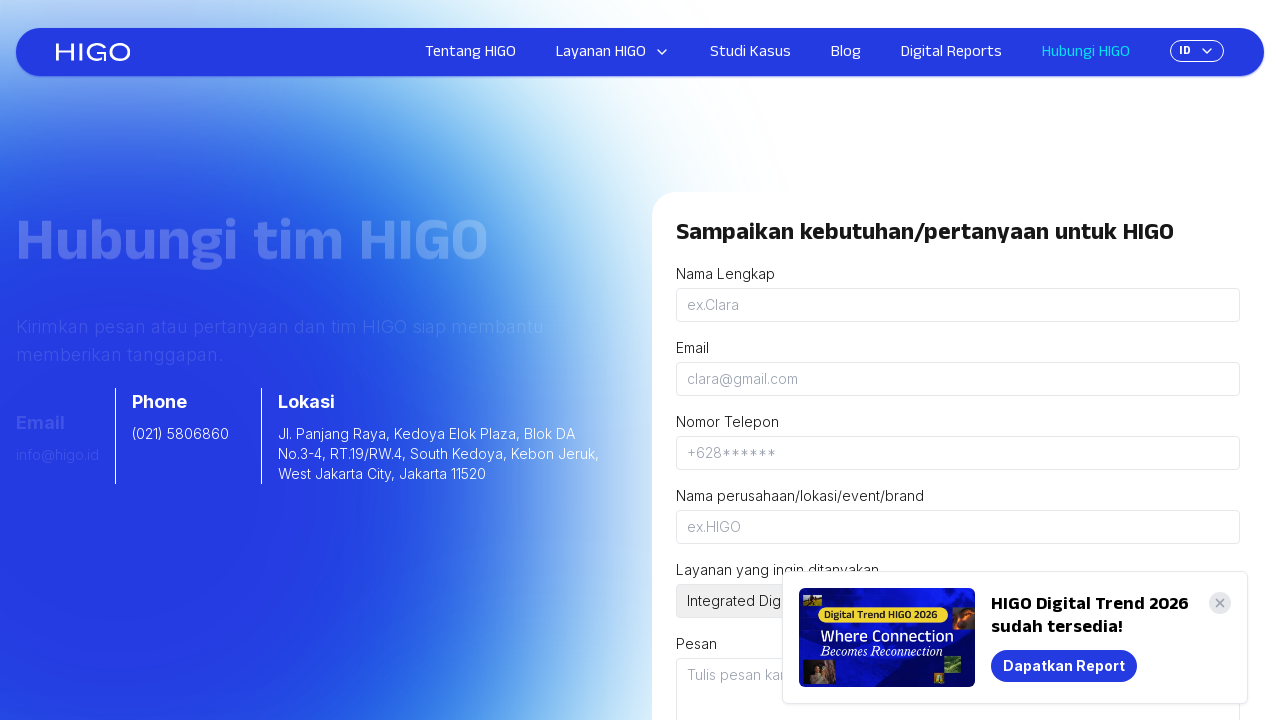

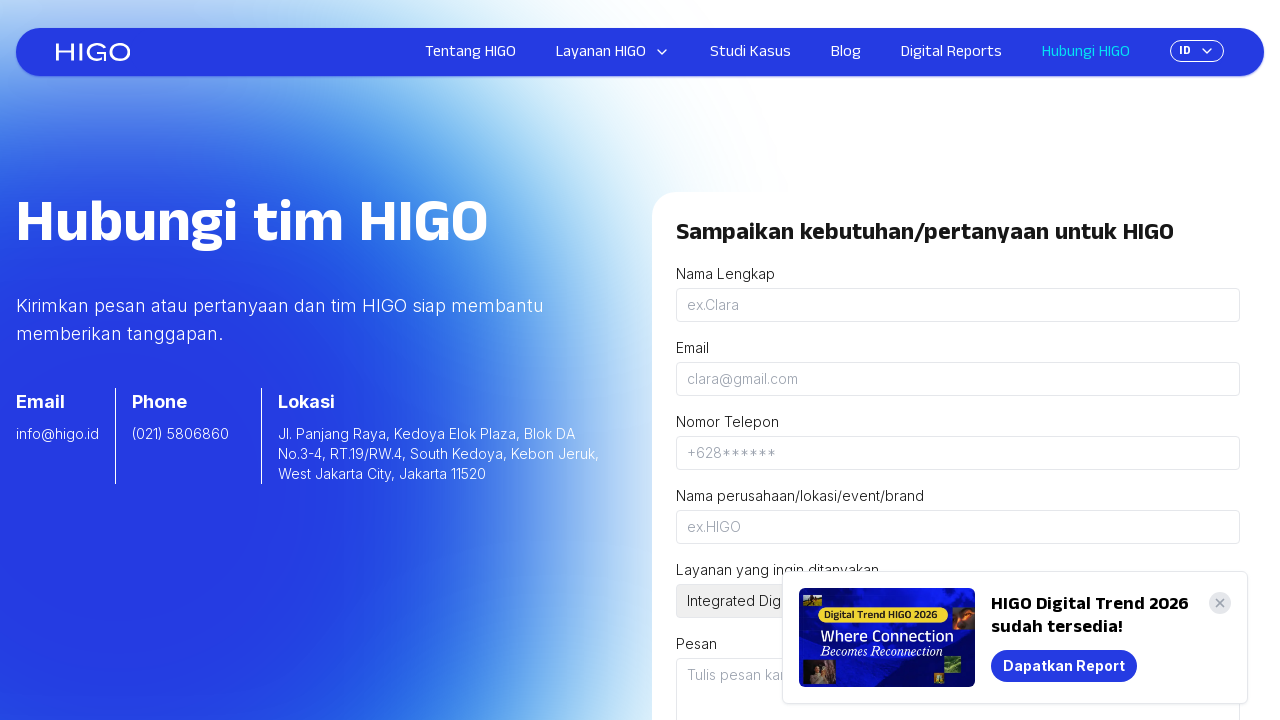